Tests downloading a sample MP4 file by clicking the download button on a sample media library page

Starting URL: https://samplelib.com/ru/sample-mp4.html

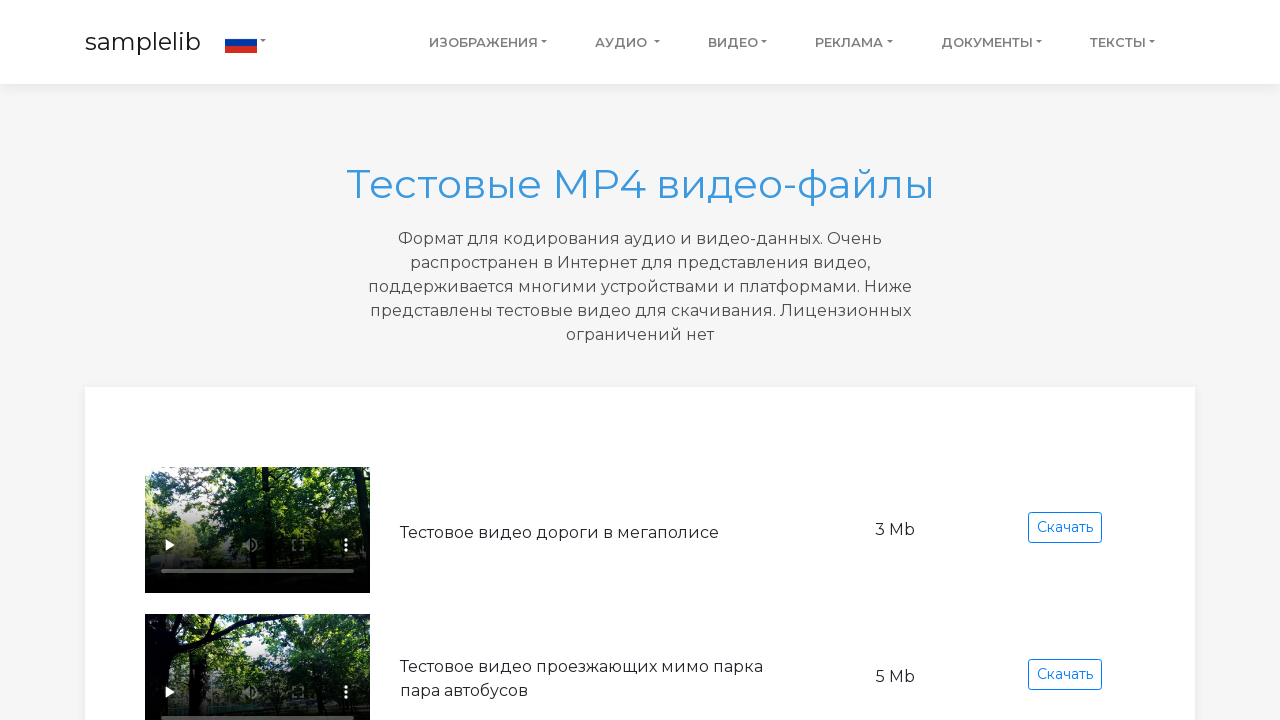

Navigated to sample media library page
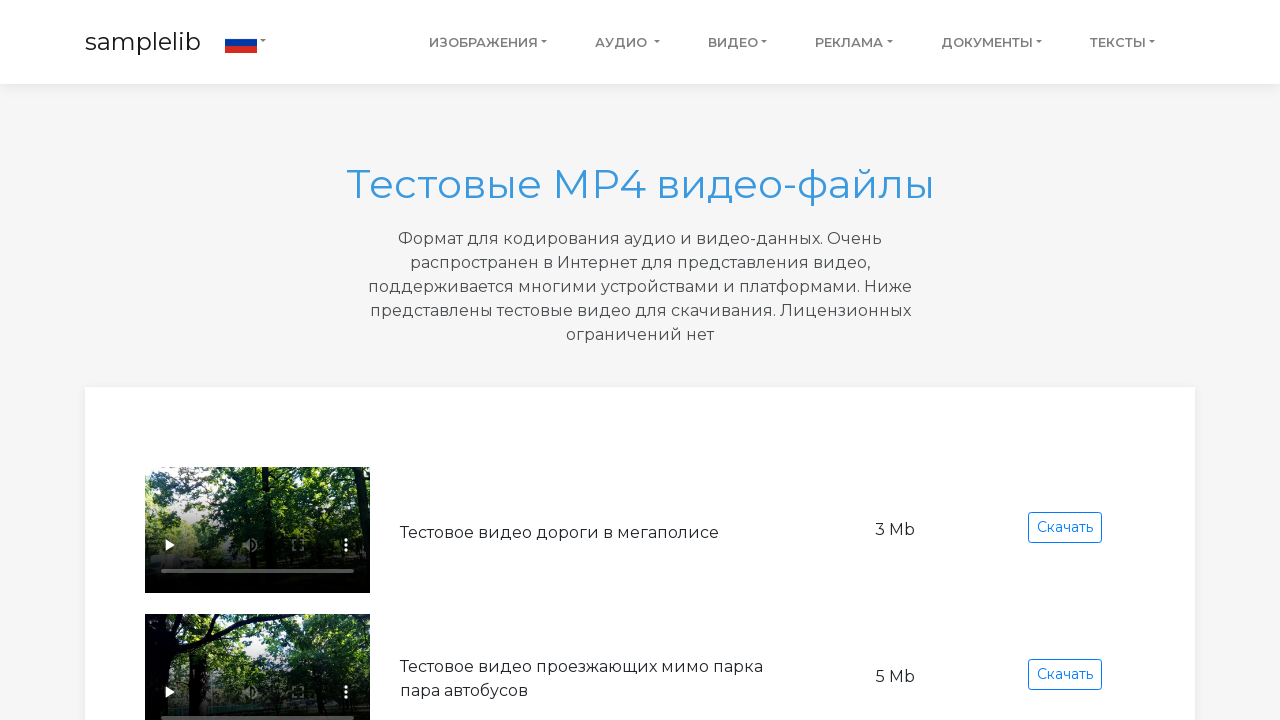

Clicked download button for the first sample MP4 file at (1065, 528) on xpath=//div[@class='items']//div[1]//div[1]//div[4]//a[1]
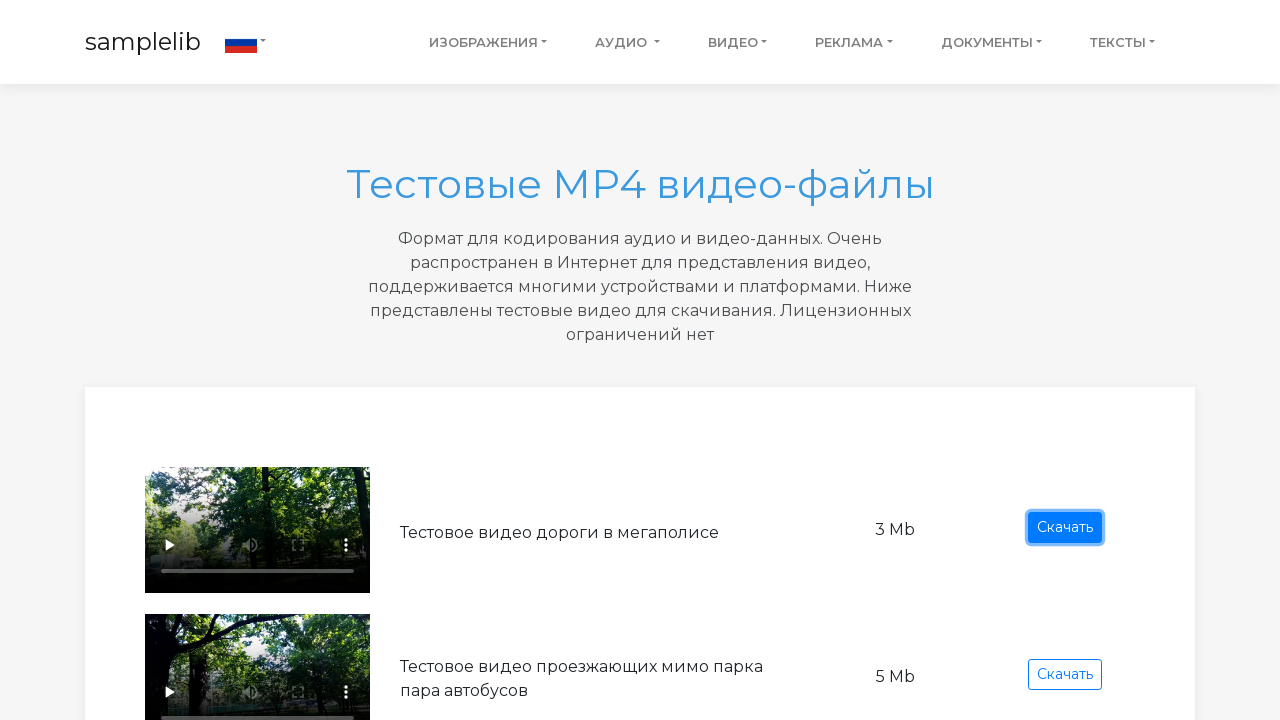

Waited for download to initiate
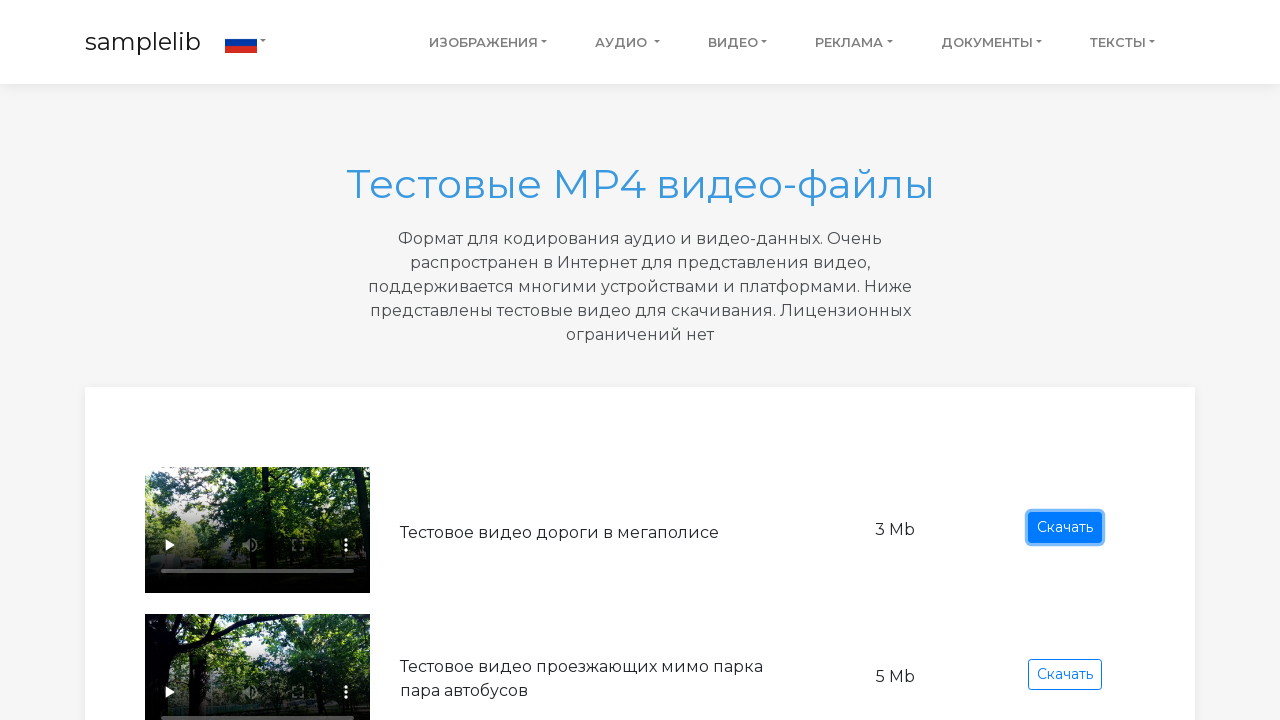

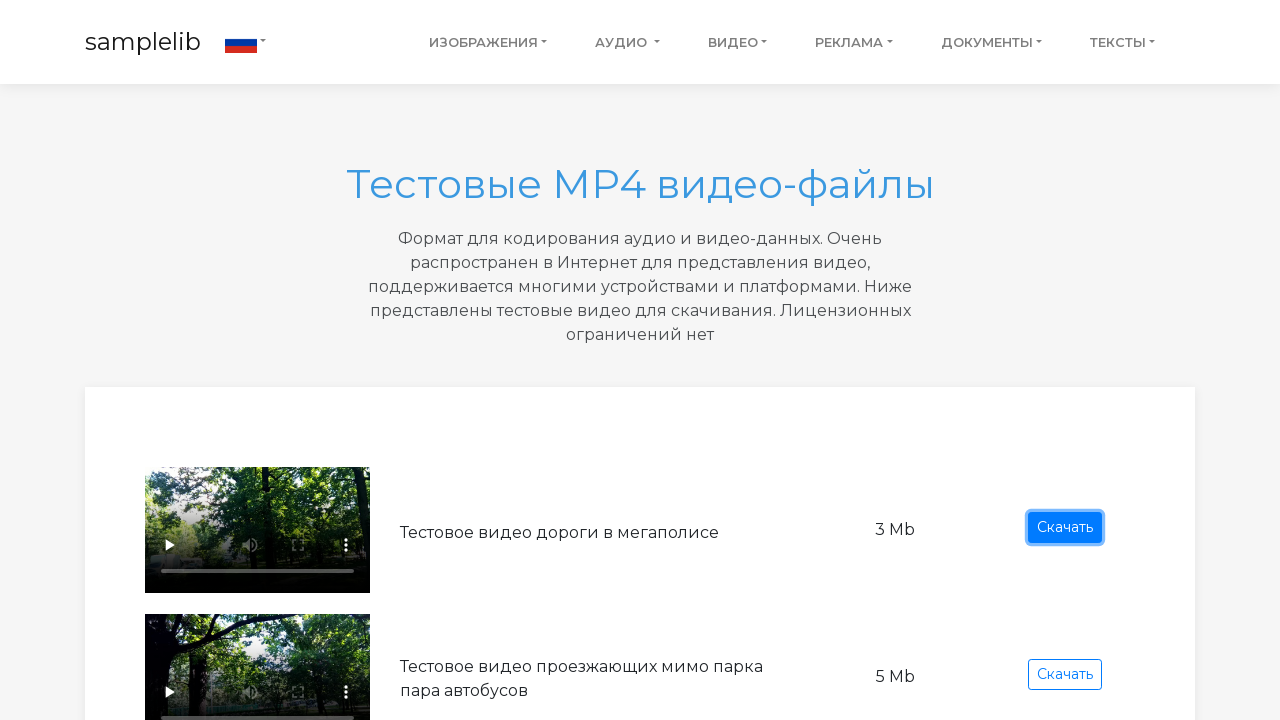